Navigates to the AutomationTalks homepage and verifies the page loads by checking the title.

Starting URL: https://automationtalks.com/

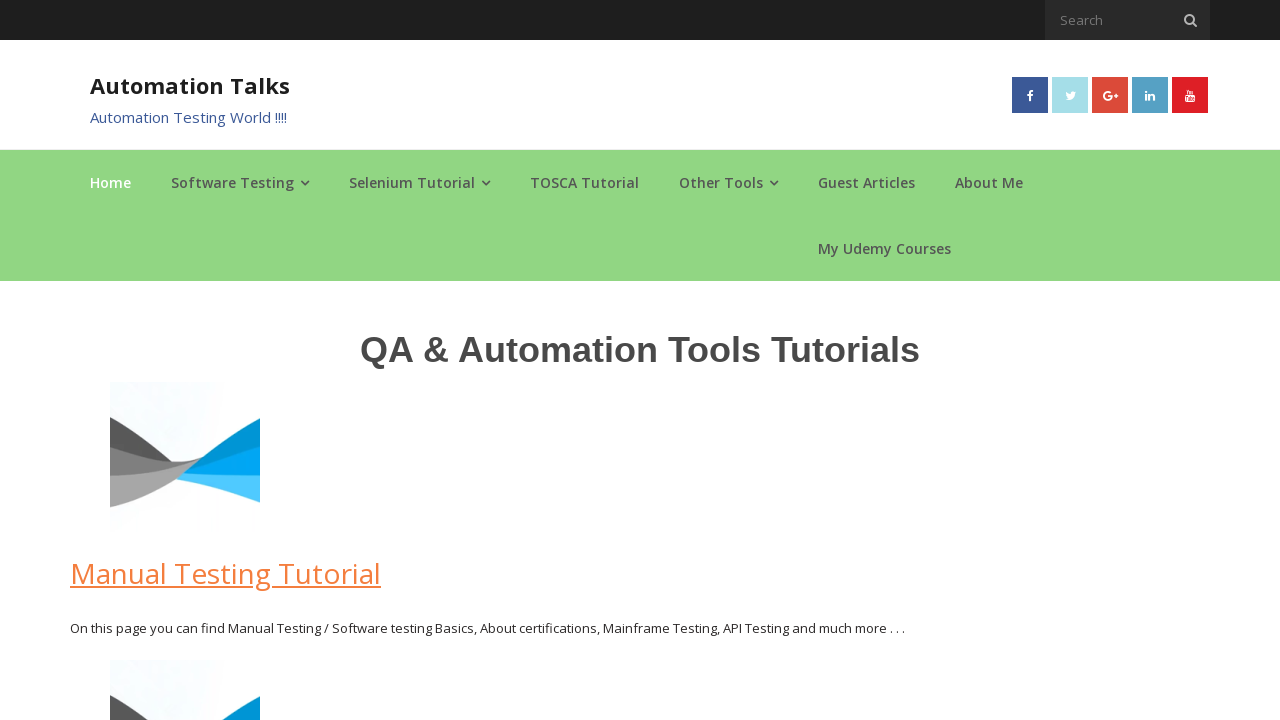

Navigated to AutomationTalks homepage
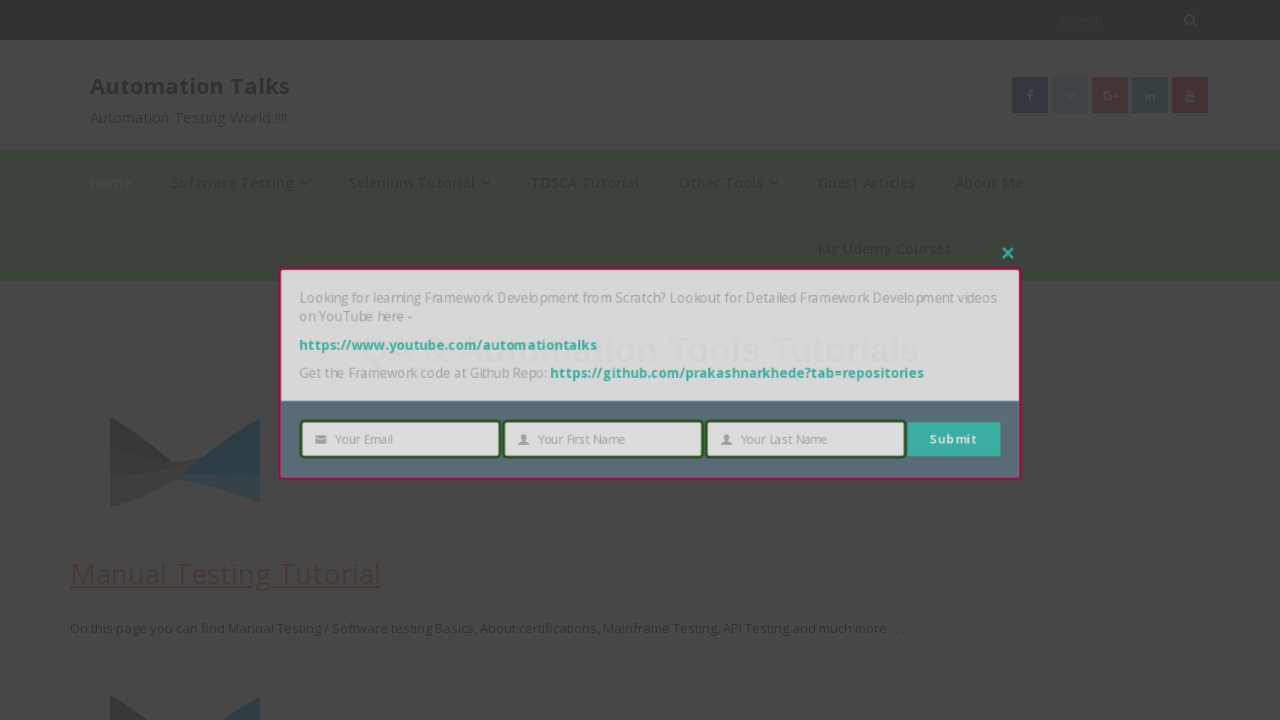

Page reached domcontentloaded state
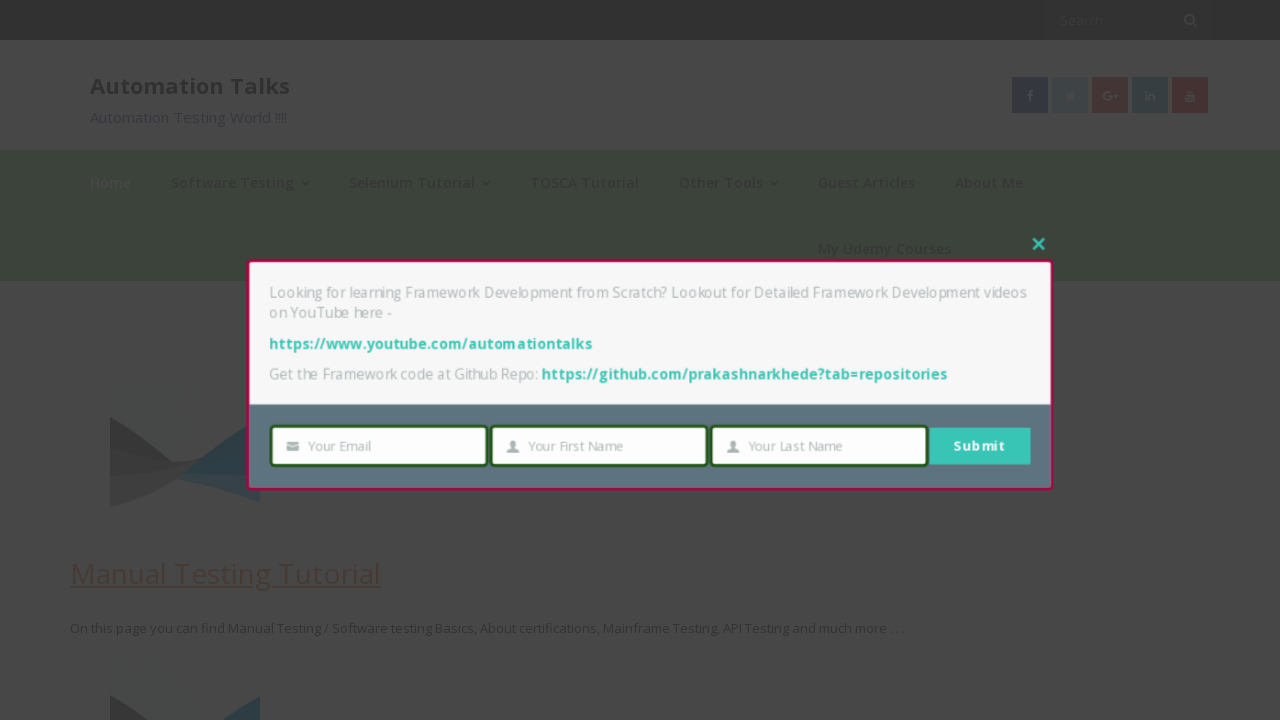

Retrieved page title: AutomationTalks - Learn Automation Testing
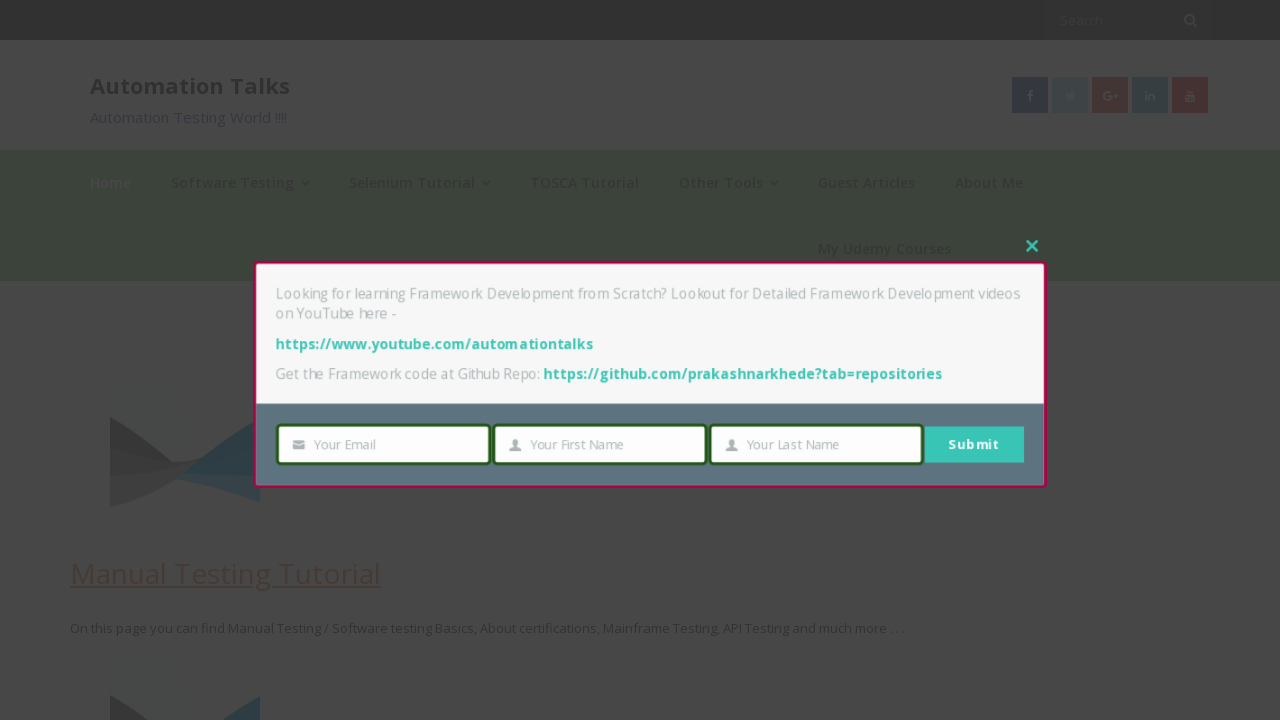

Printed page title to console
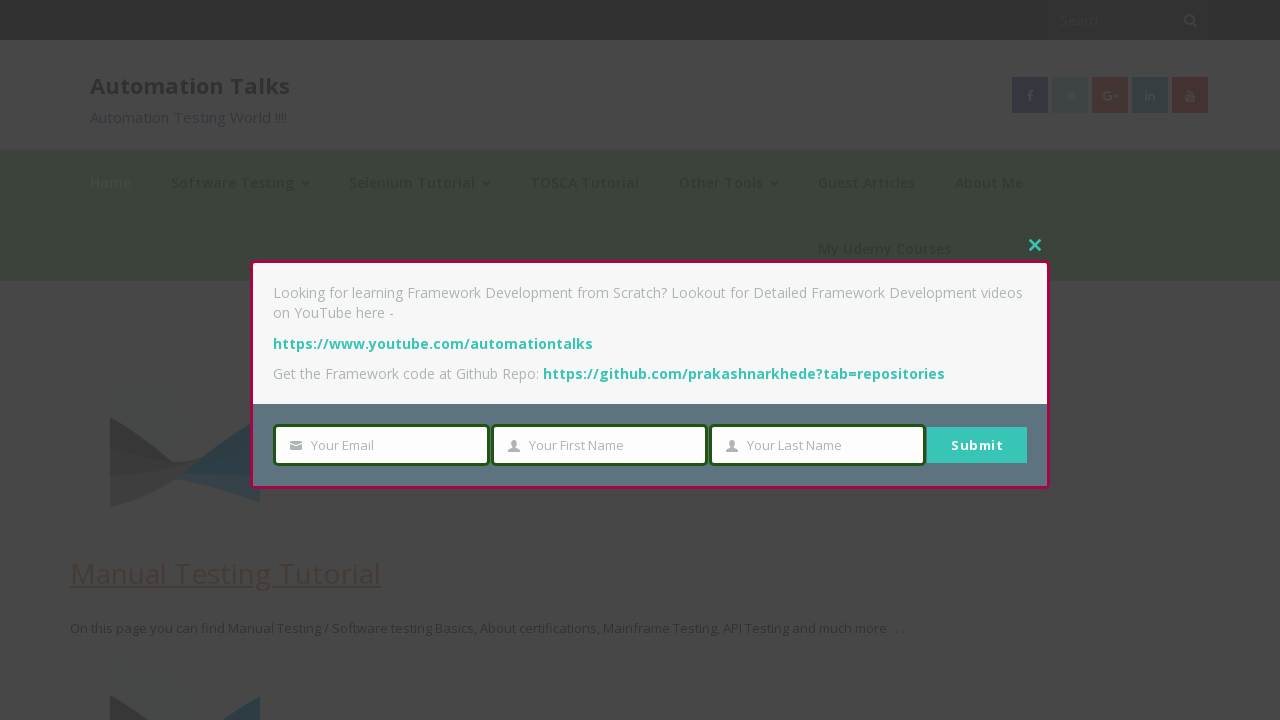

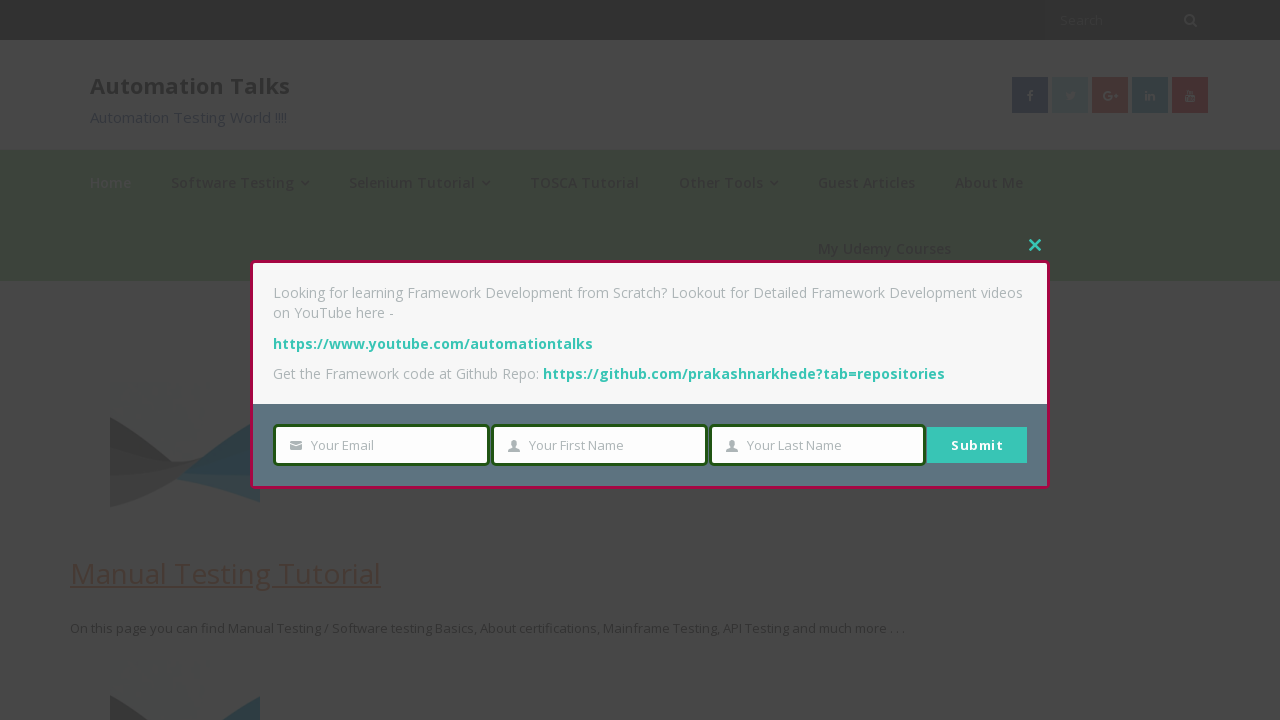